Tests a simple form submission by filling in first name, last name, city, and country fields using different locator strategies, then clicking the submit button.

Starting URL: http://suninjuly.github.io/simple_form_find_task.html

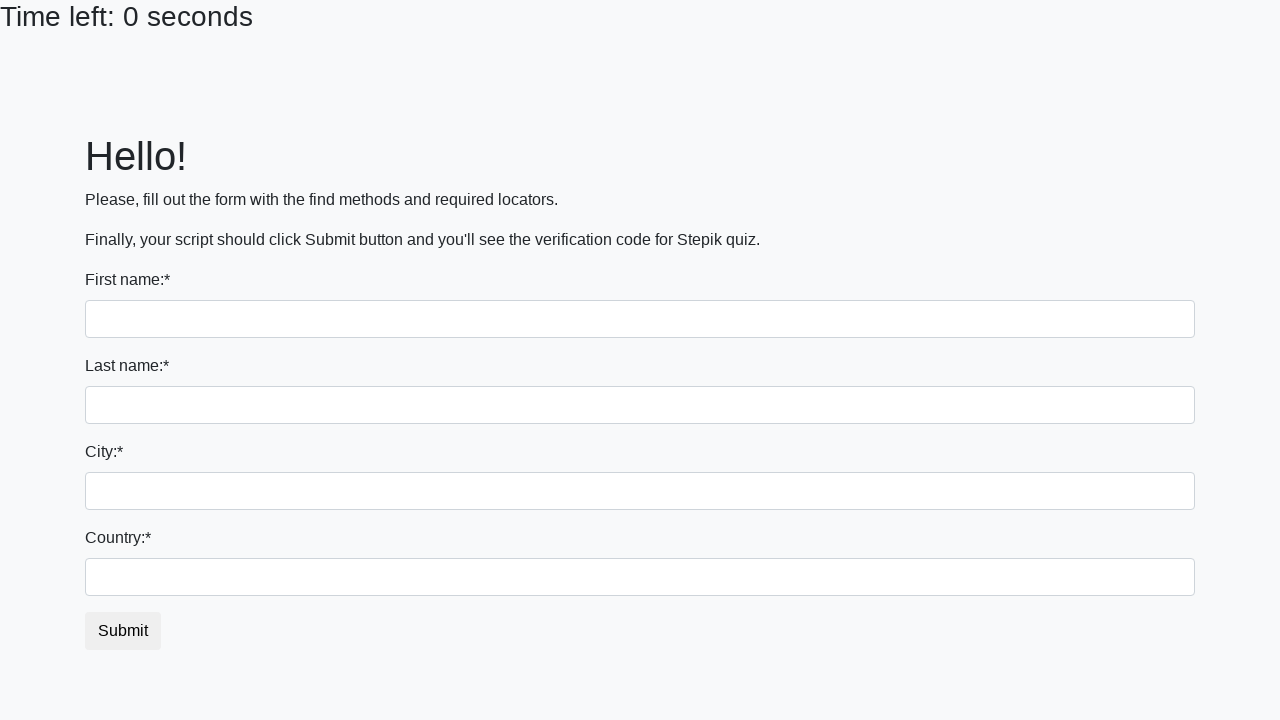

Filled first name field with 'Ivan' on input
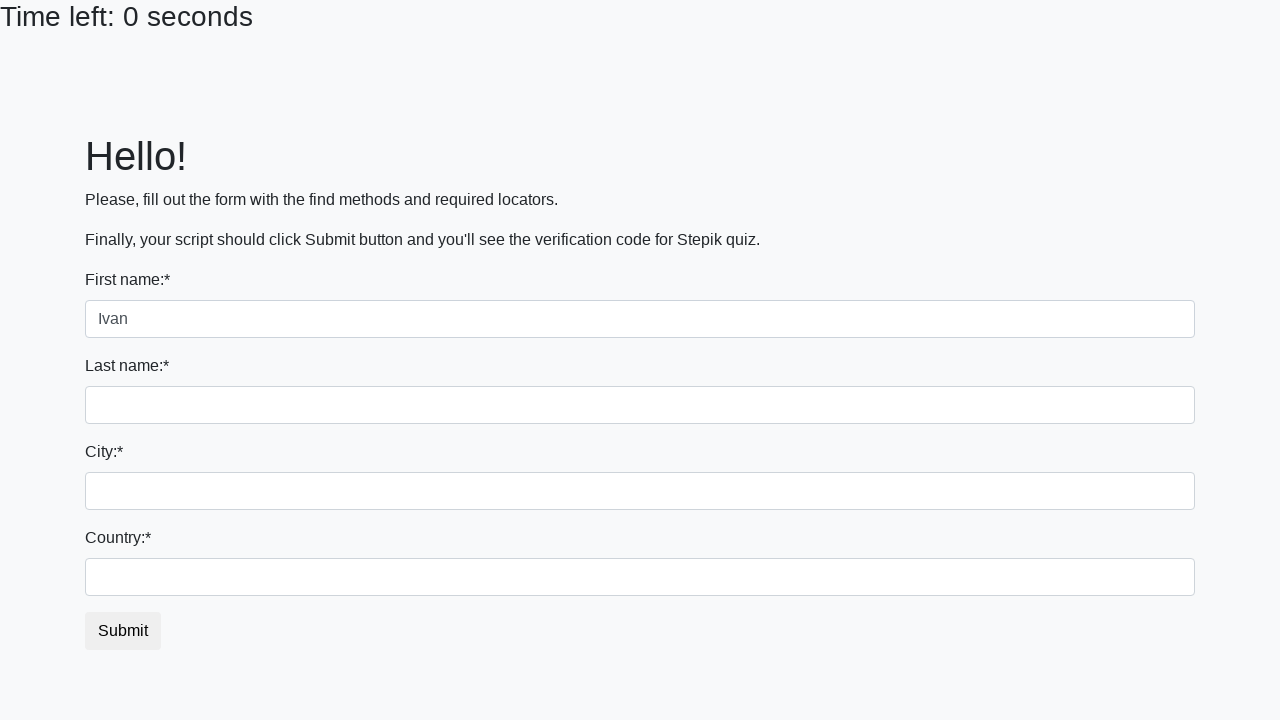

Filled last name field with 'Petrov' on input[name='last_name']
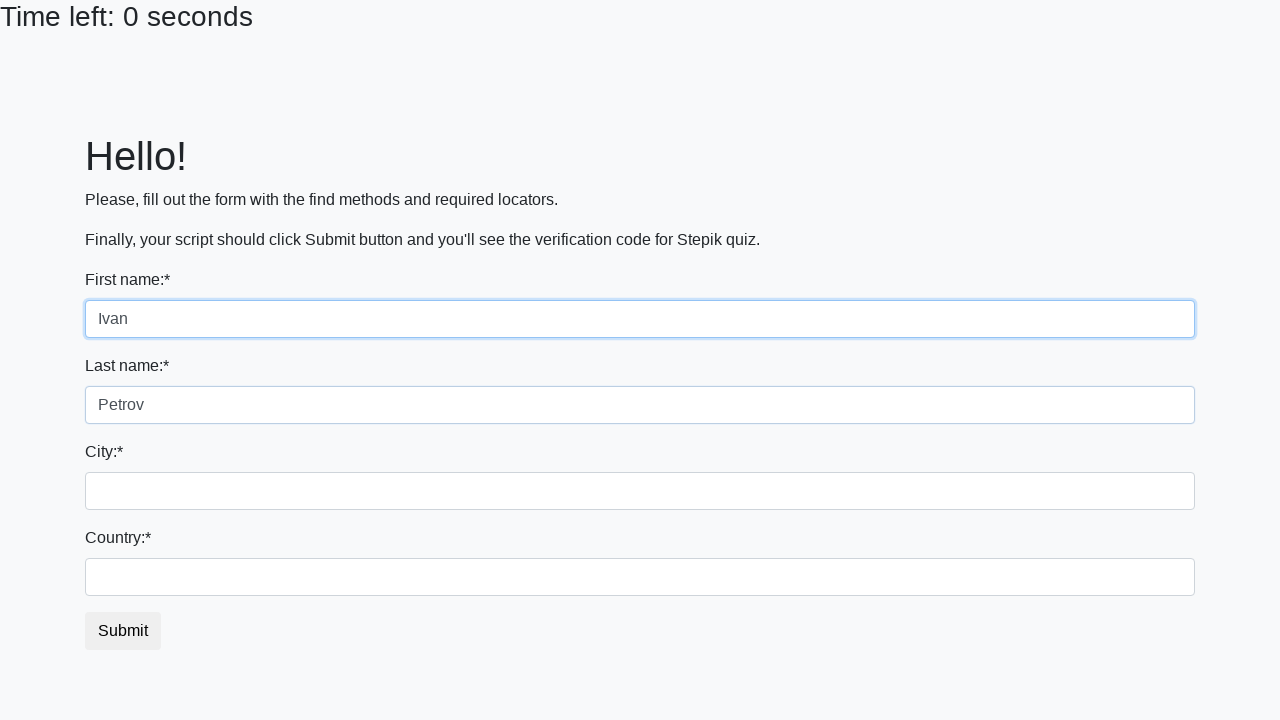

Filled city field with 'Smolensk' on .city
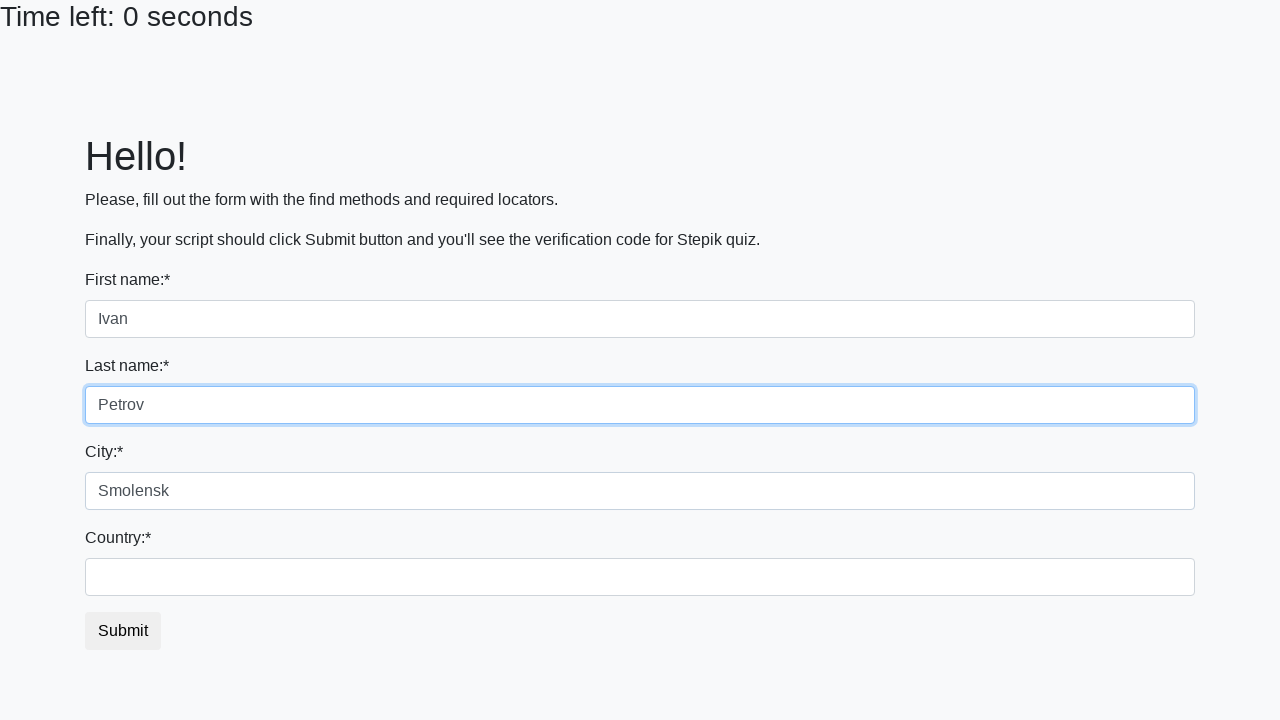

Filled country field with 'Russia' on #country
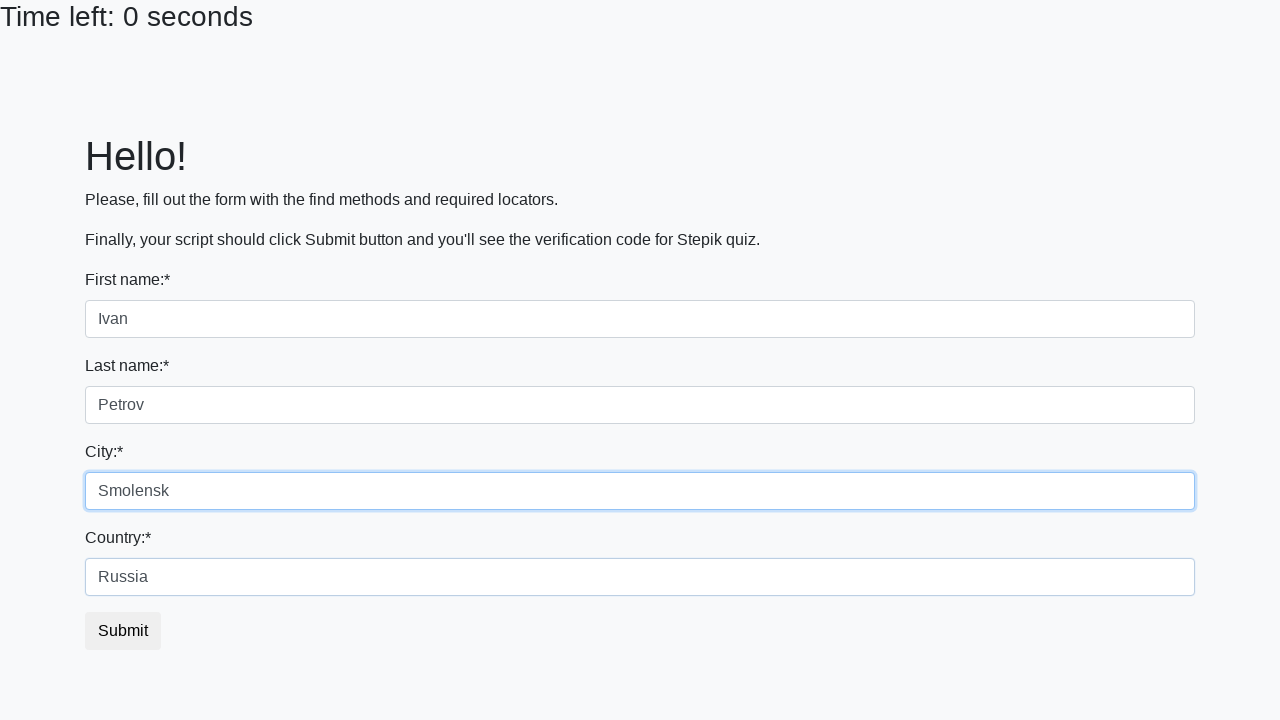

Clicked submit button to submit the form at (123, 631) on button.btn
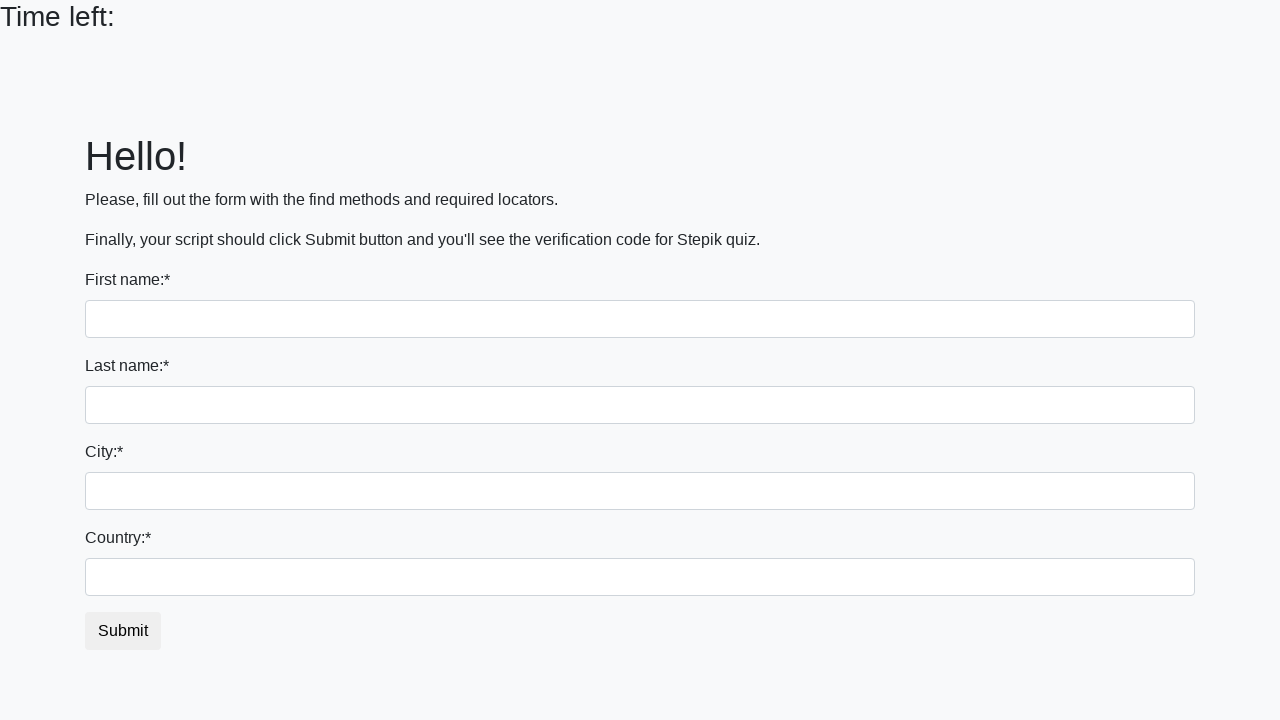

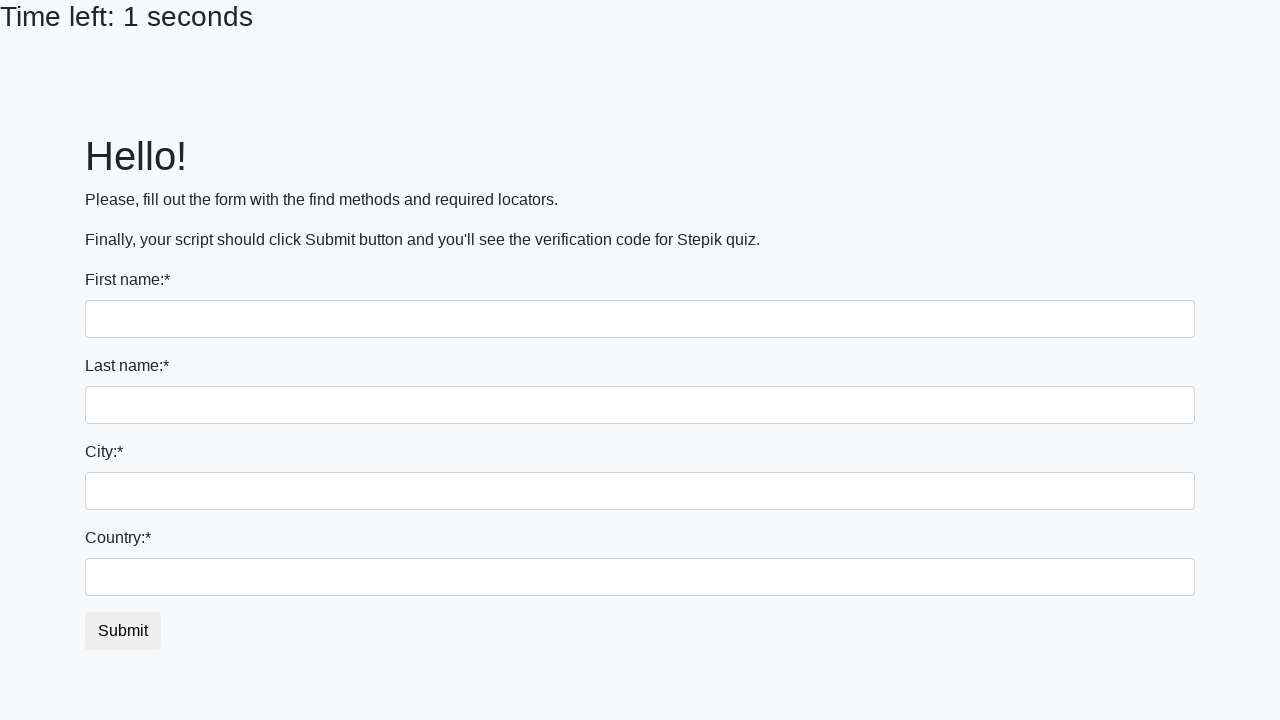